Tests jQuery UI datepicker by opening the calendar and selecting the 15th day of the current month

Starting URL: https://jqueryui.com/datepicker/

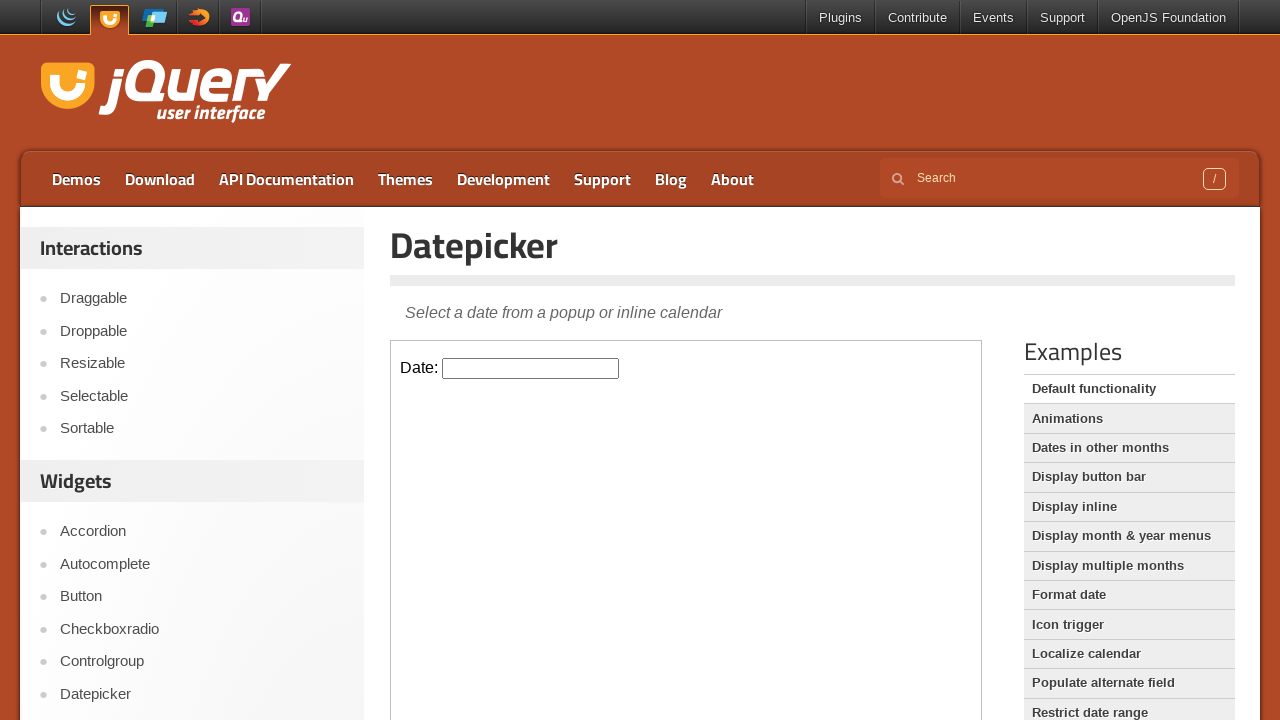

Located the demo iframe for jQuery UI datepicker
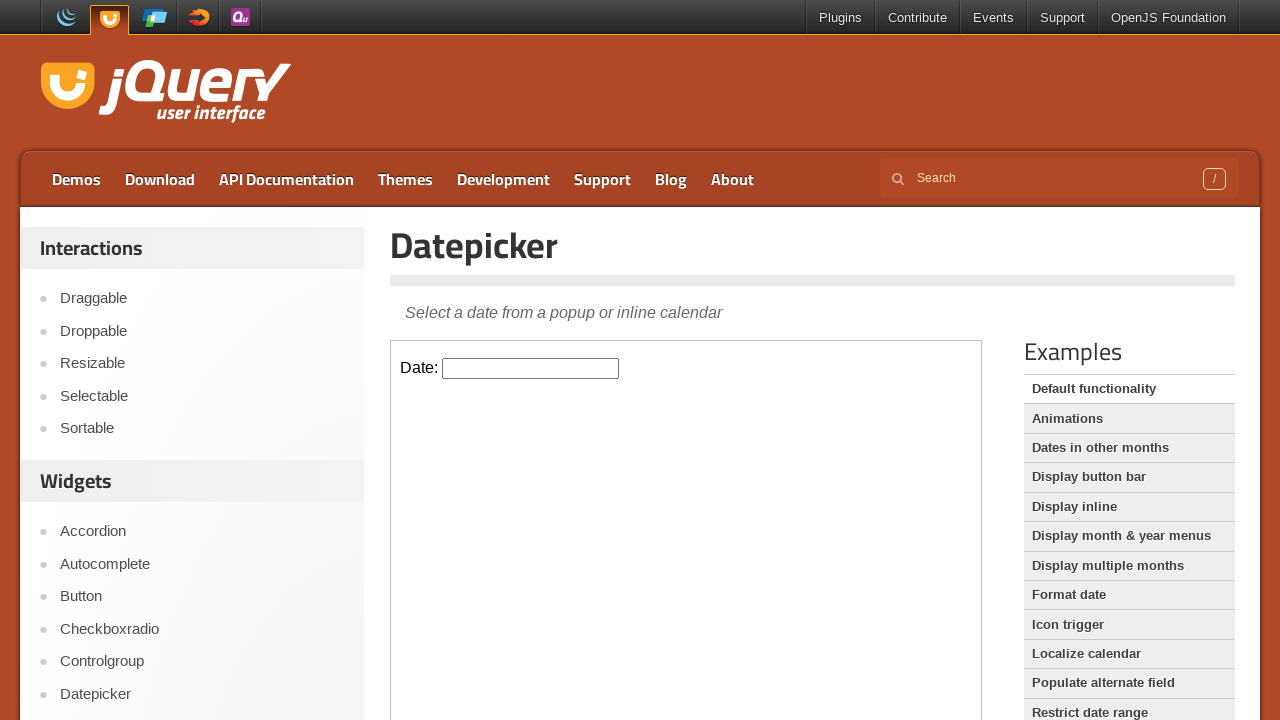

Clicked on the datepicker input field to open the calendar at (531, 368) on iframe.demo-frame >> internal:control=enter-frame >> #datepicker
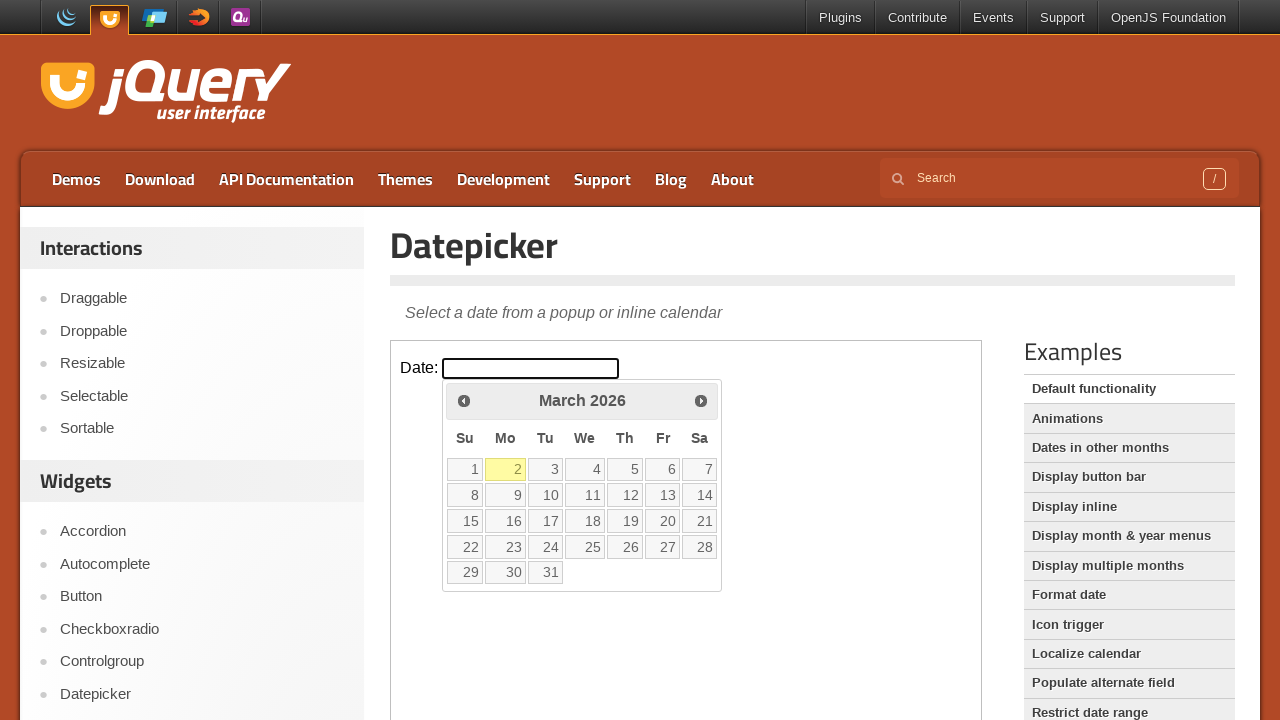

Located all date cells in the datepicker calendar
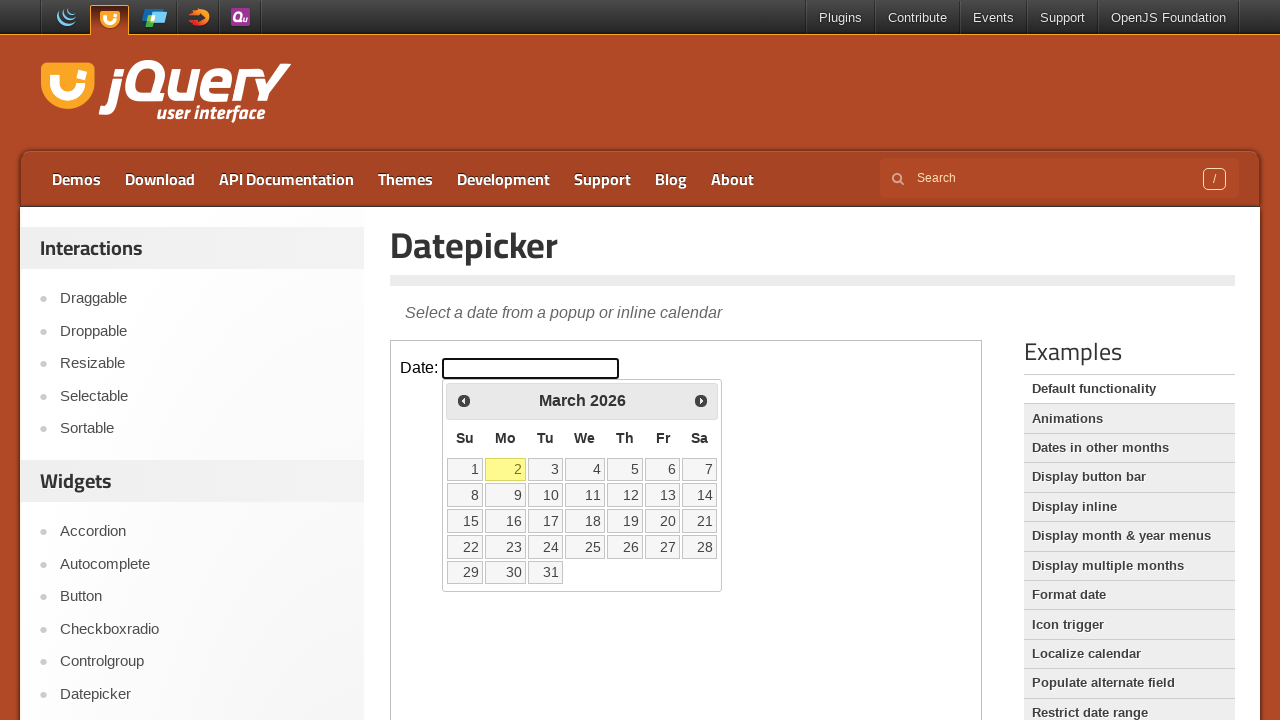

Found 31 clickable date cells in the calendar
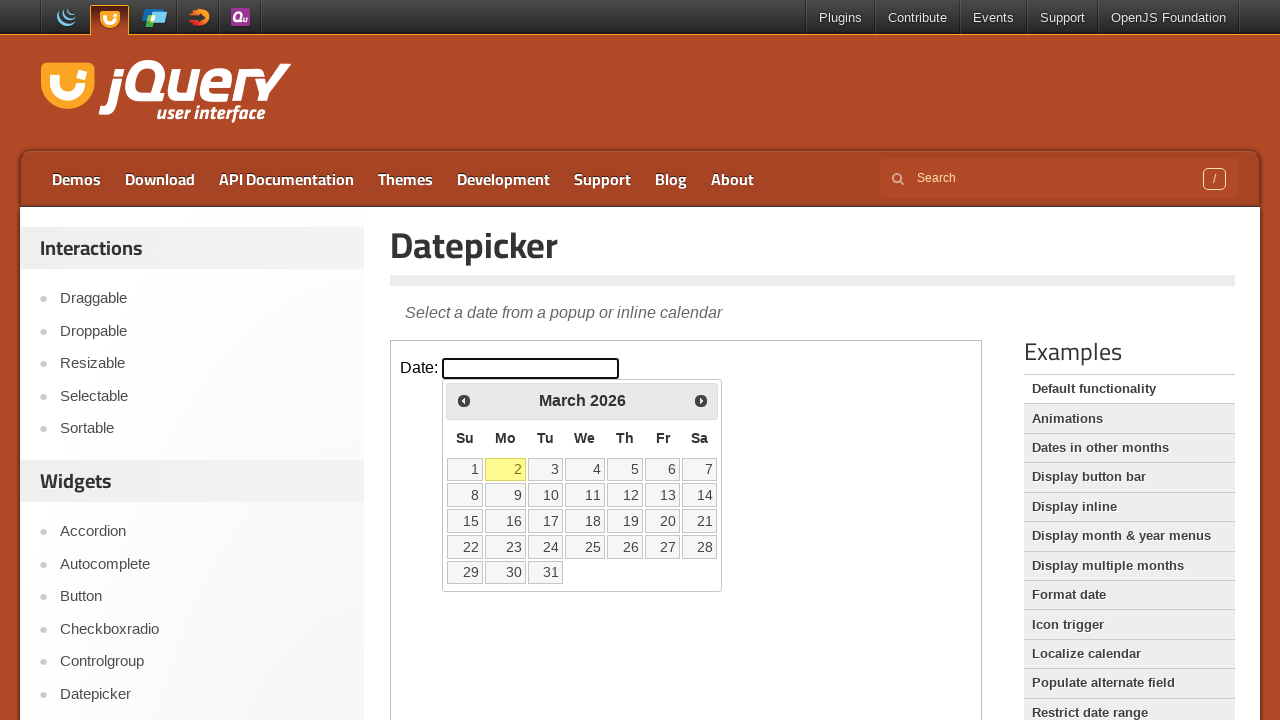

Clicked on the 15th day of the current month at (465, 521) on iframe.demo-frame >> internal:control=enter-frame >> table.ui-datepicker-calenda
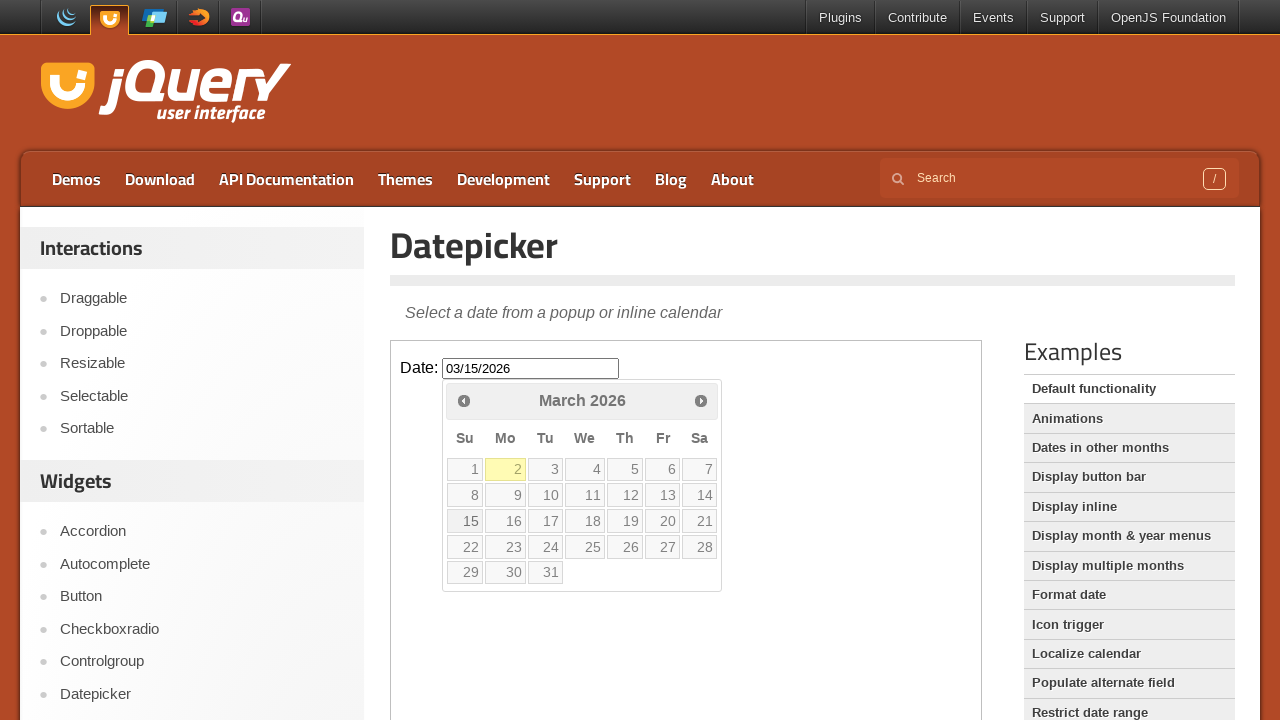

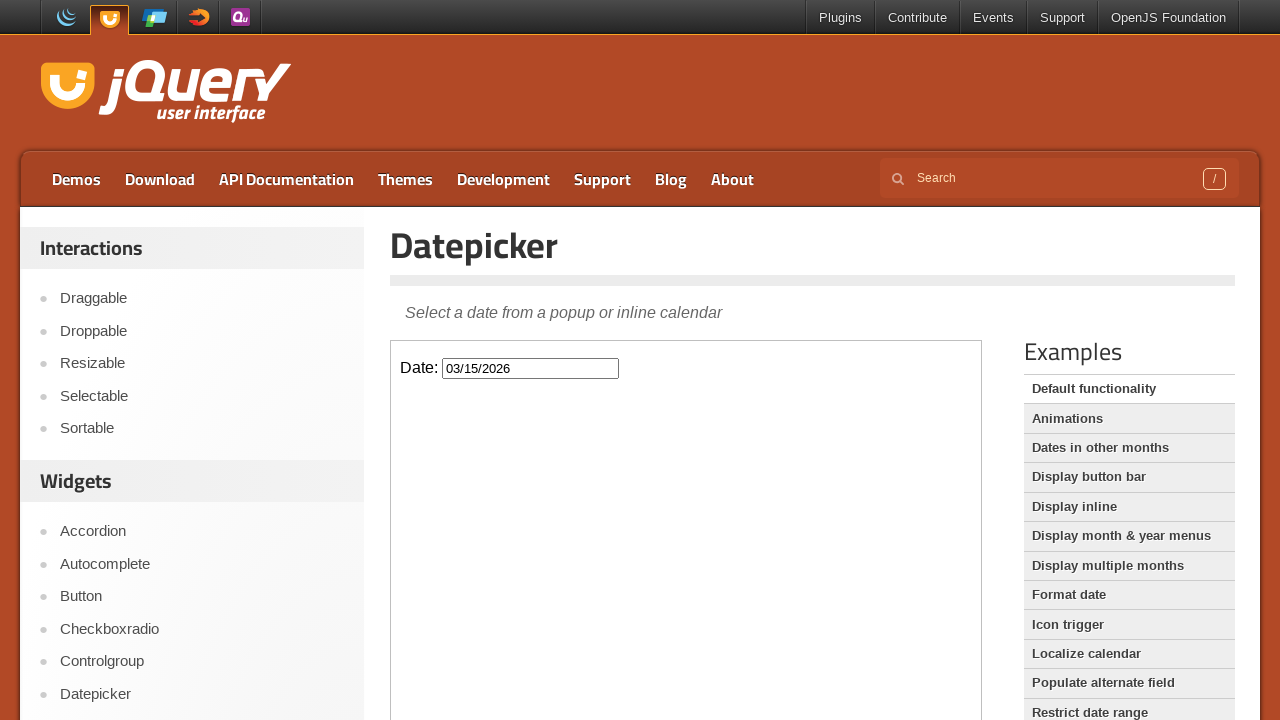